Tests right-click context menu on a Draggable link

Starting URL: http://jqueryui.com/

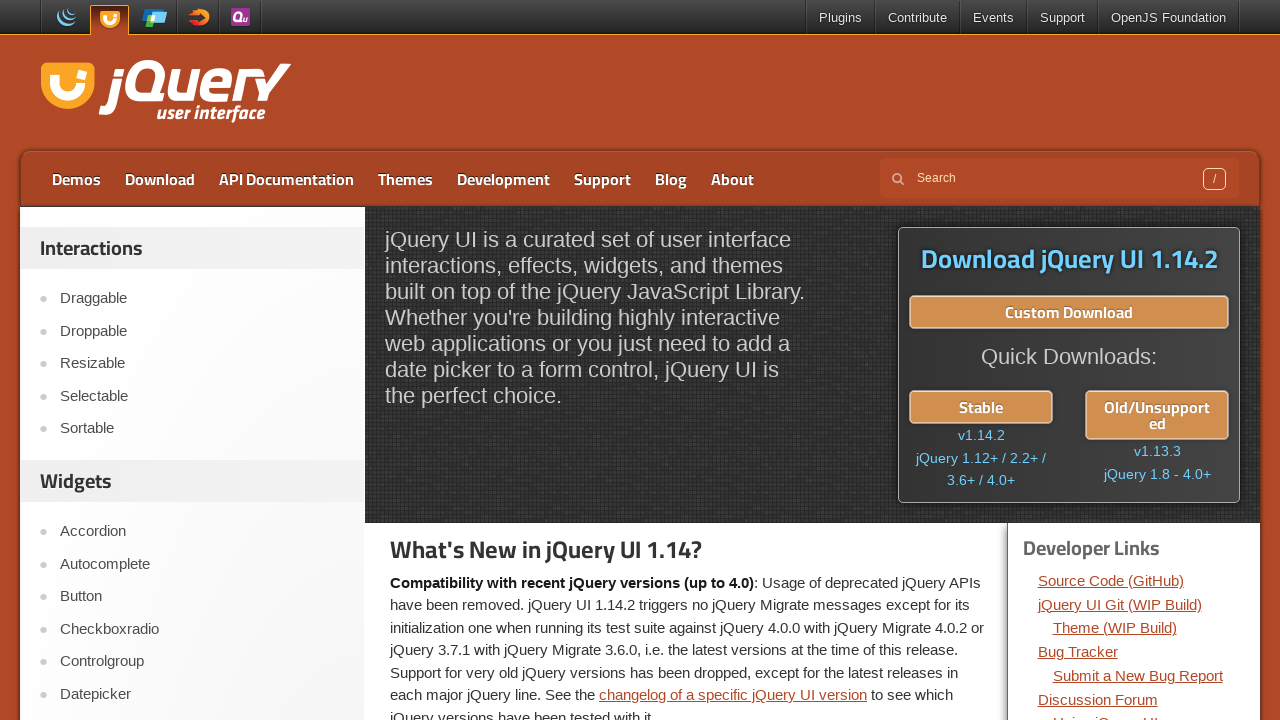

Navigated to jQuery UI homepage
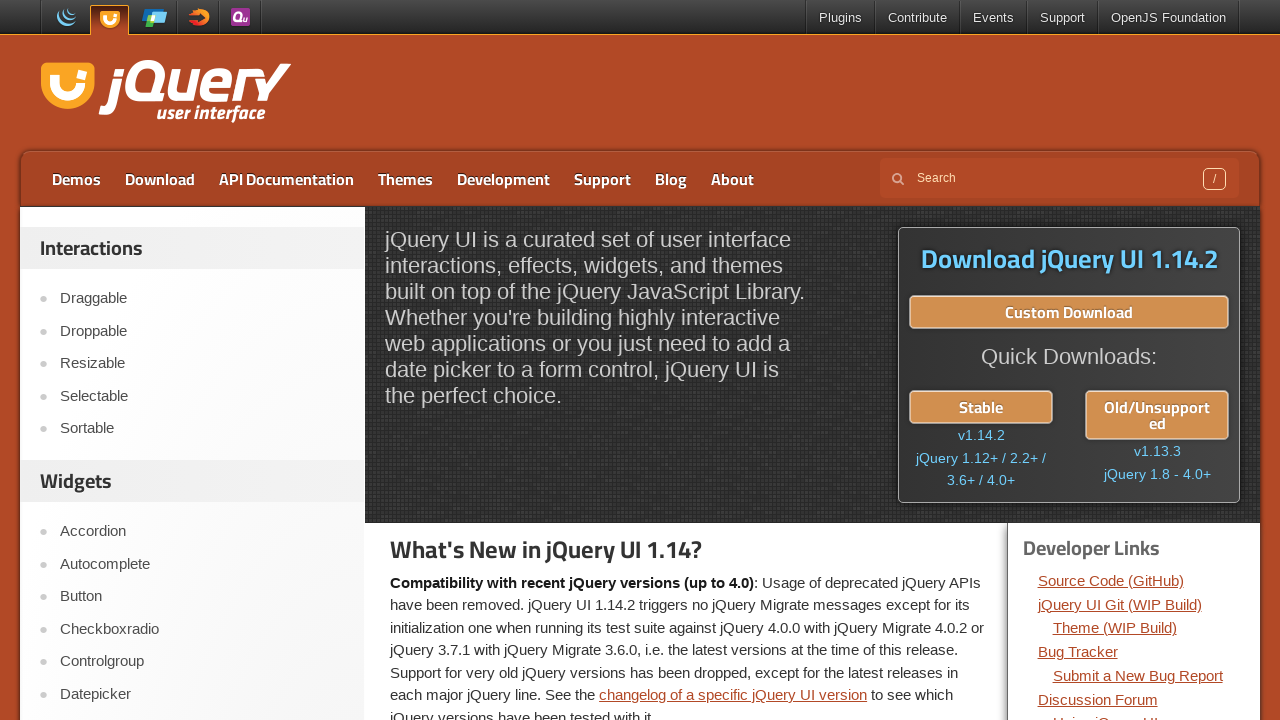

Right-clicked on Draggable link to open context menu at (202, 299) on text=Draggable
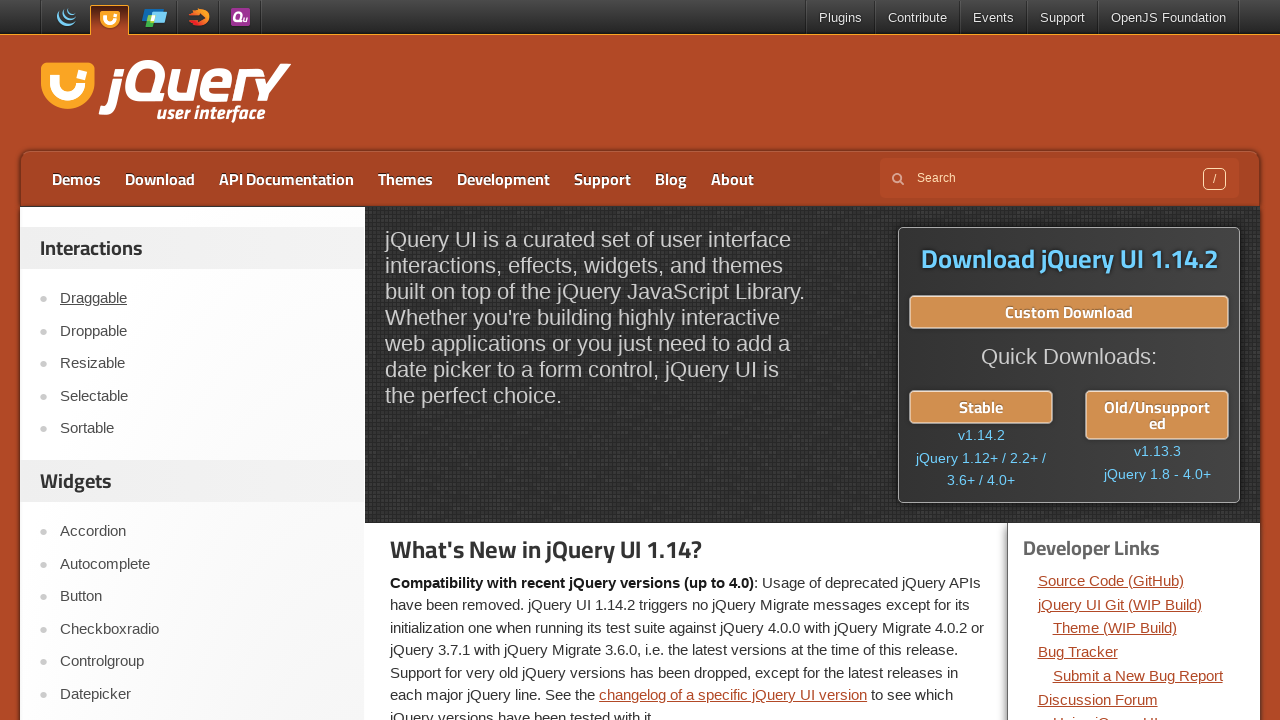

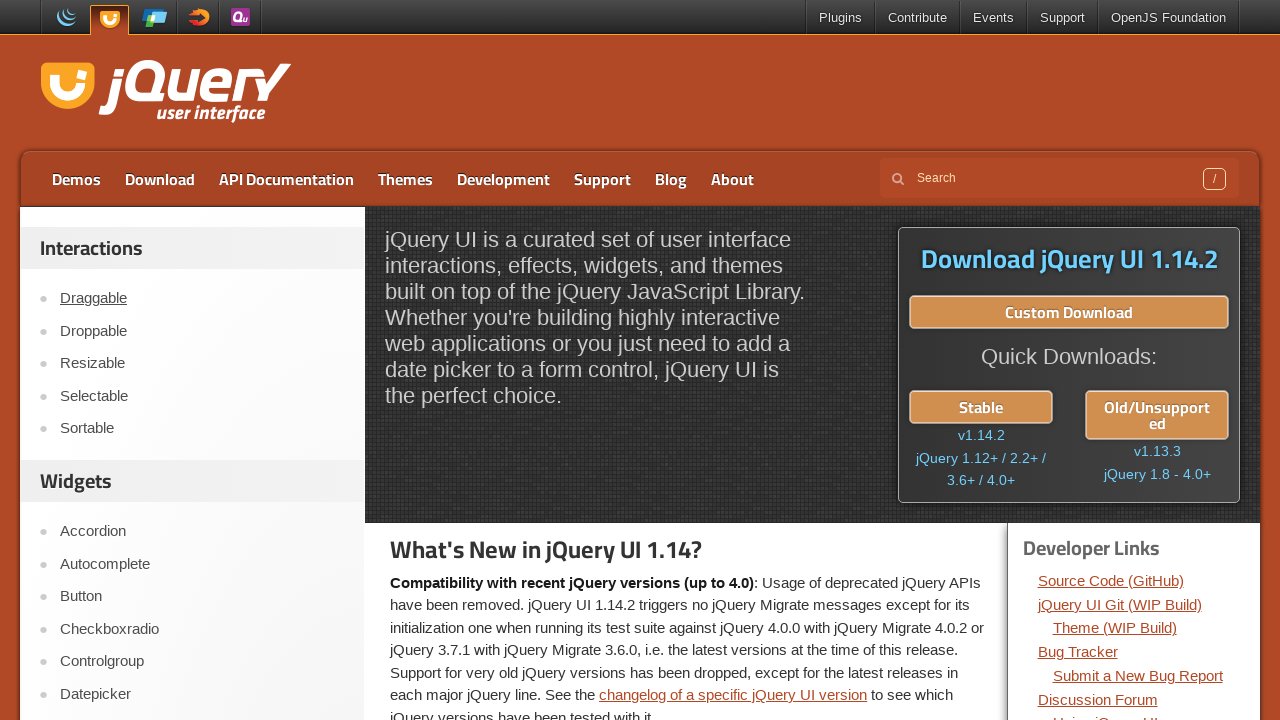